Tests a demo page by verifying elements, typing into textarea, checking text colors and clicking a button

Starting URL: https://seleniumbase.io/demo_page

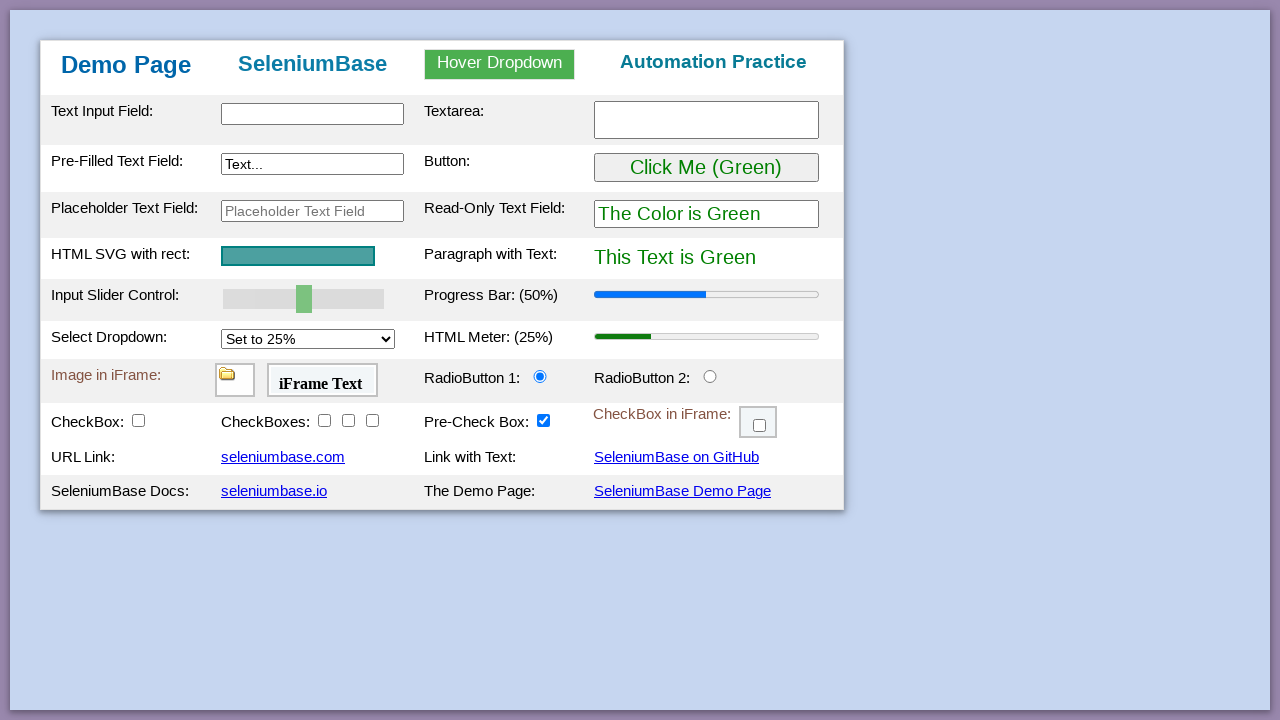

Verified text input element exists
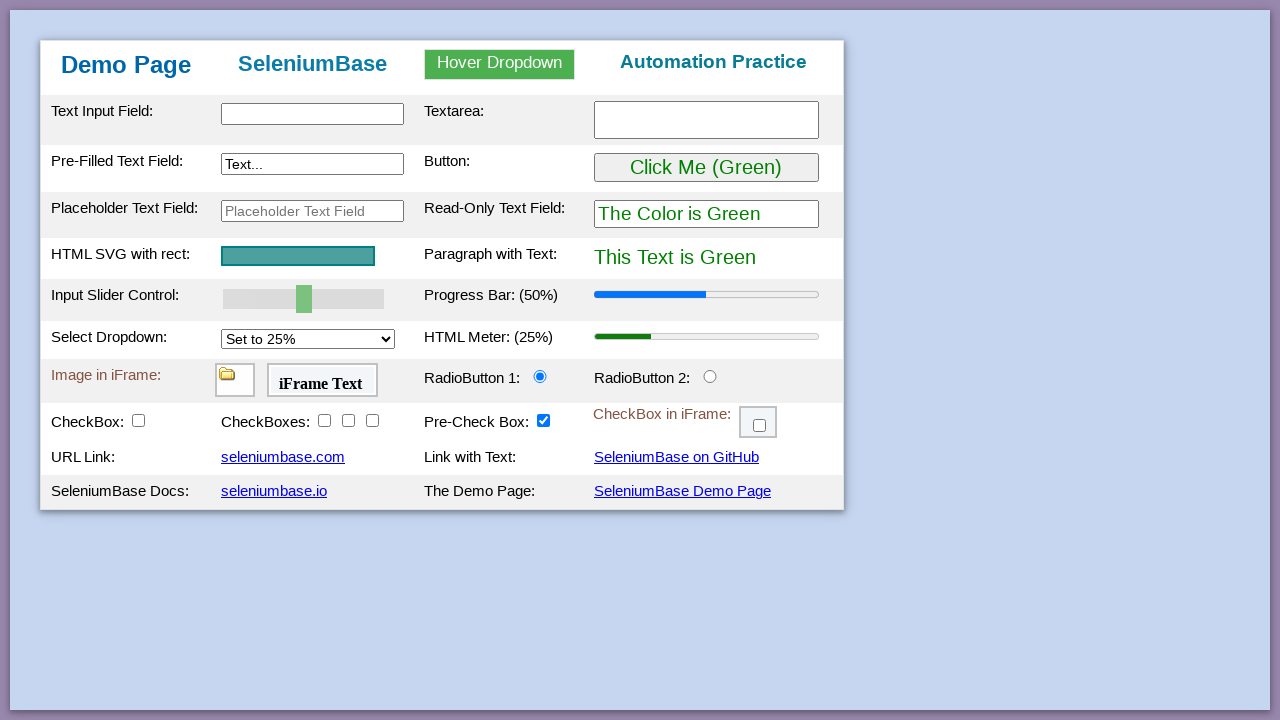

Typed 'Automated' into textarea on #myTextarea
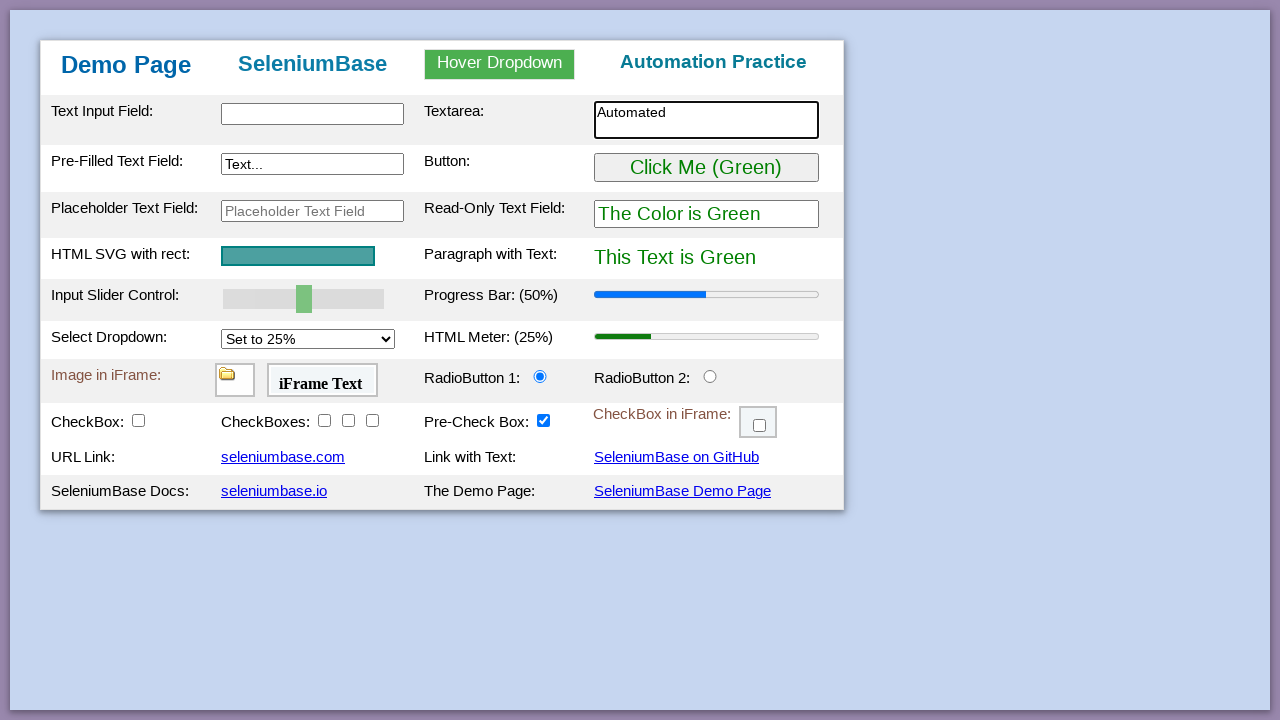

Verified green text is visible
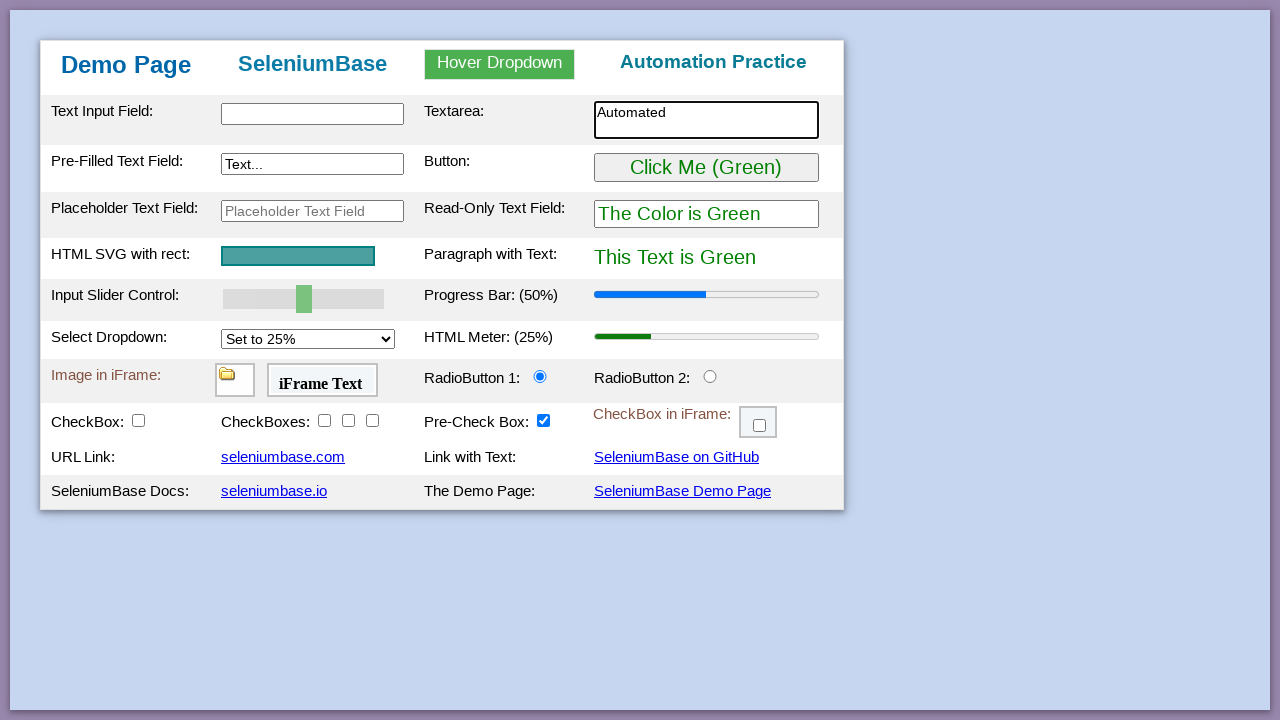

Clicked the button at (706, 168) on #myButton
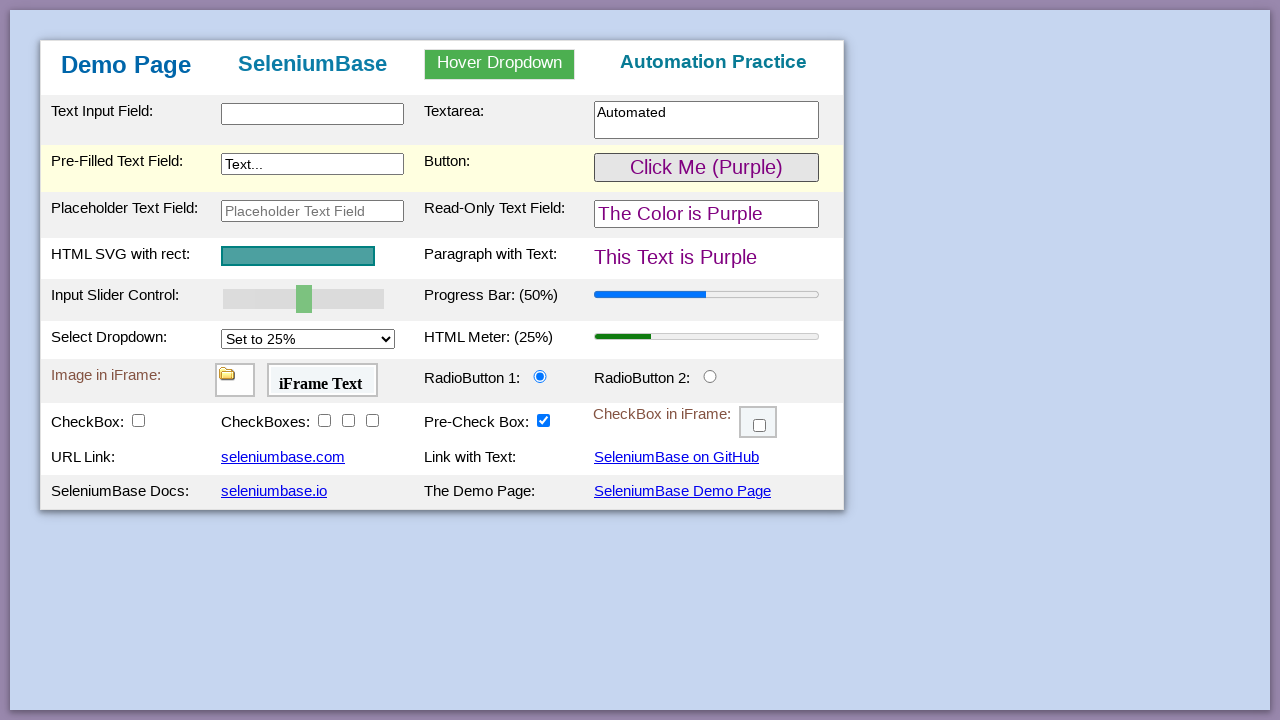

Verified purple text is visible after button click
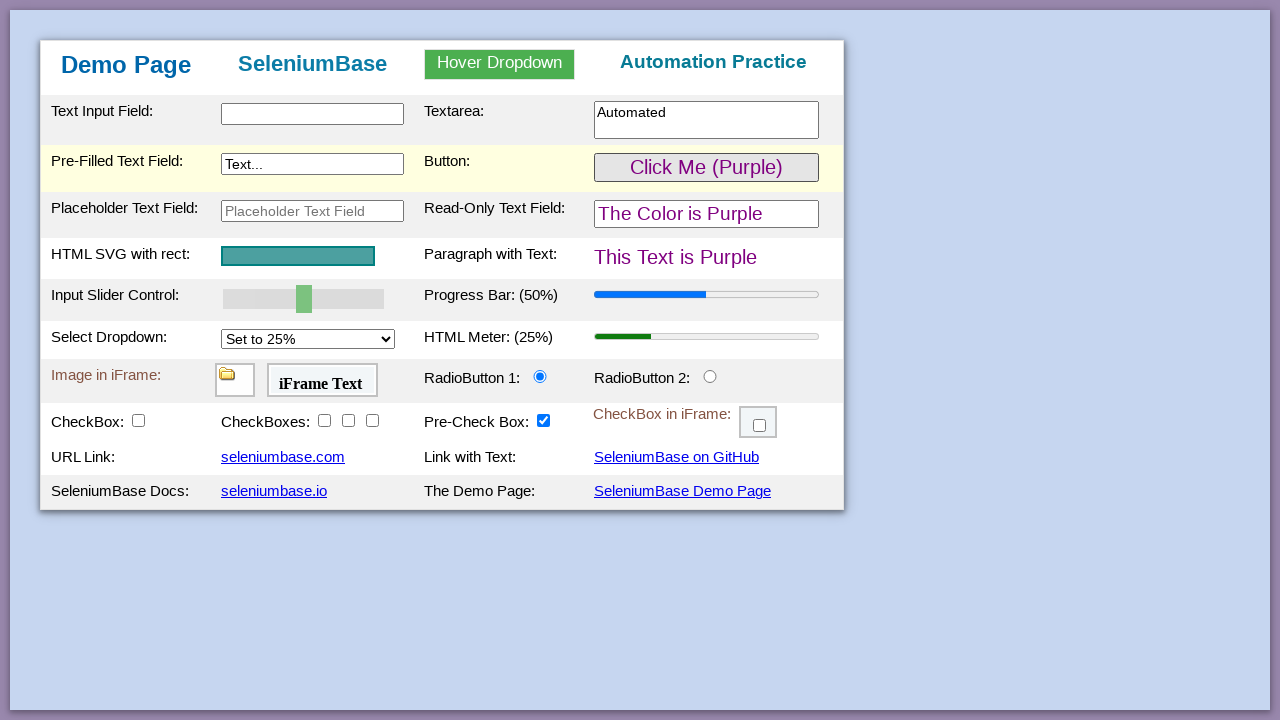

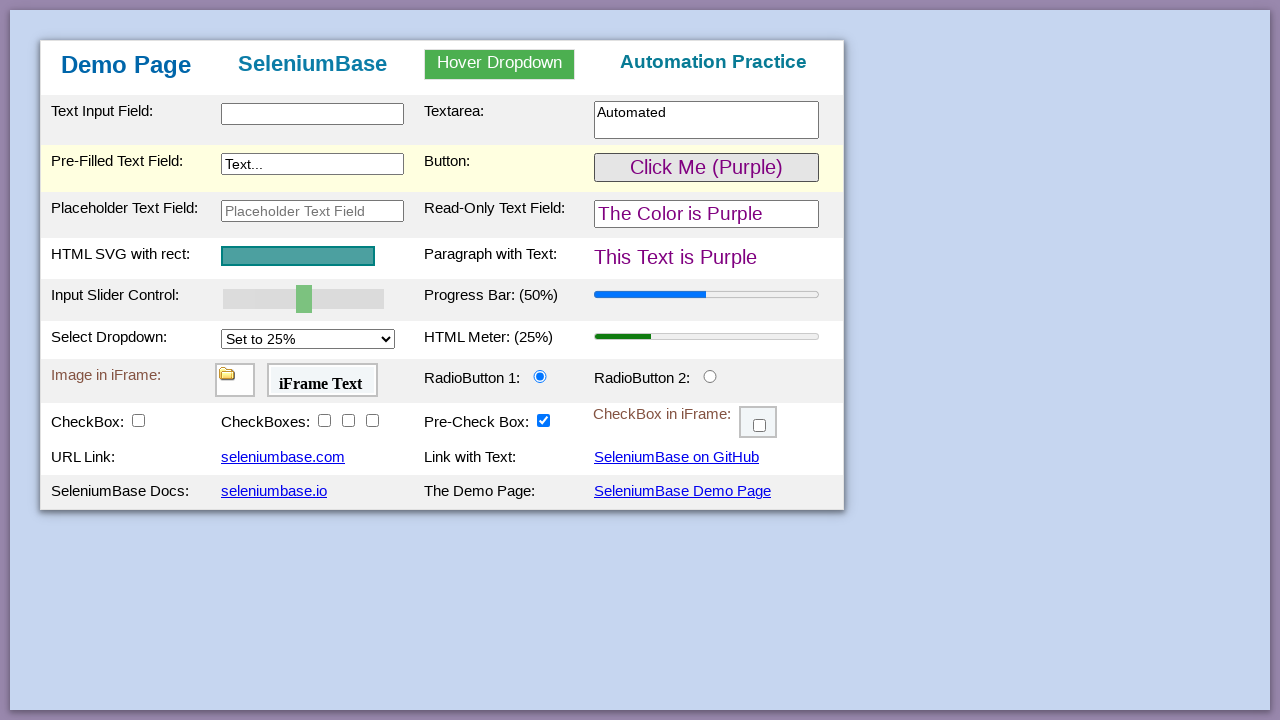